Opens a blog page and maximizes the browser window

Starting URL: https://selenium08.blogspot.com

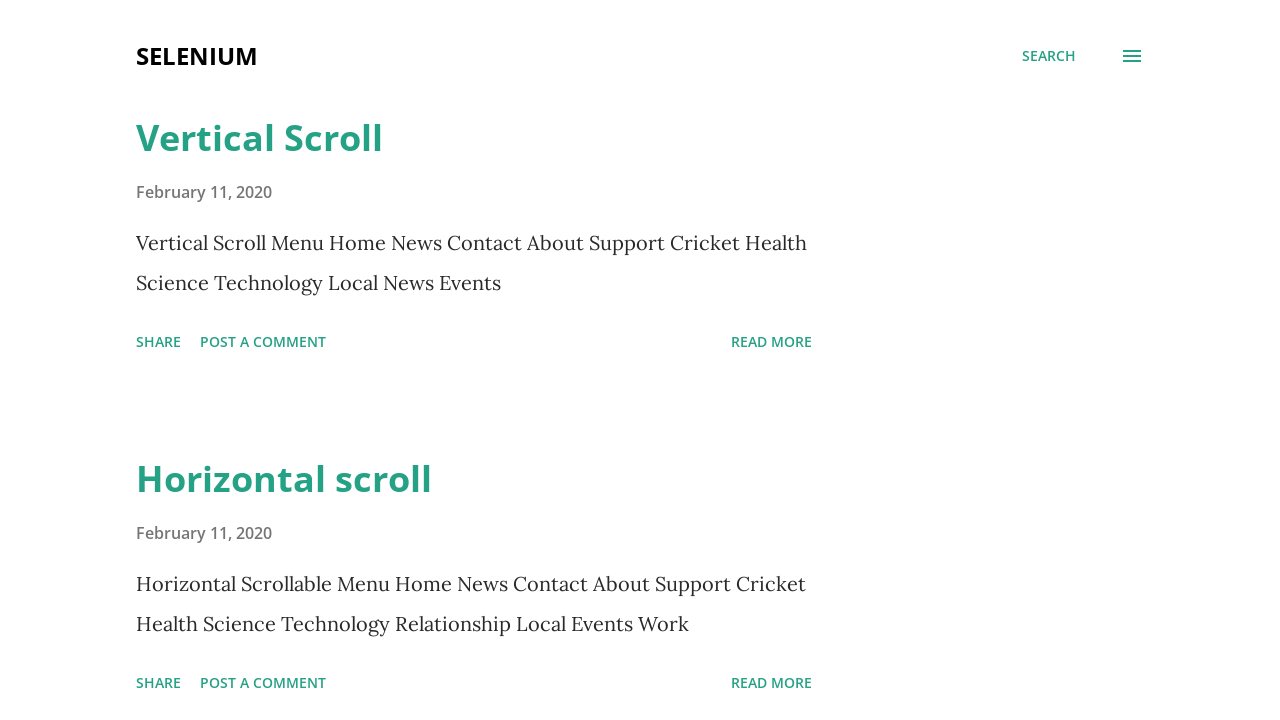

Navigated to blog page at https://selenium08.blogspot.com
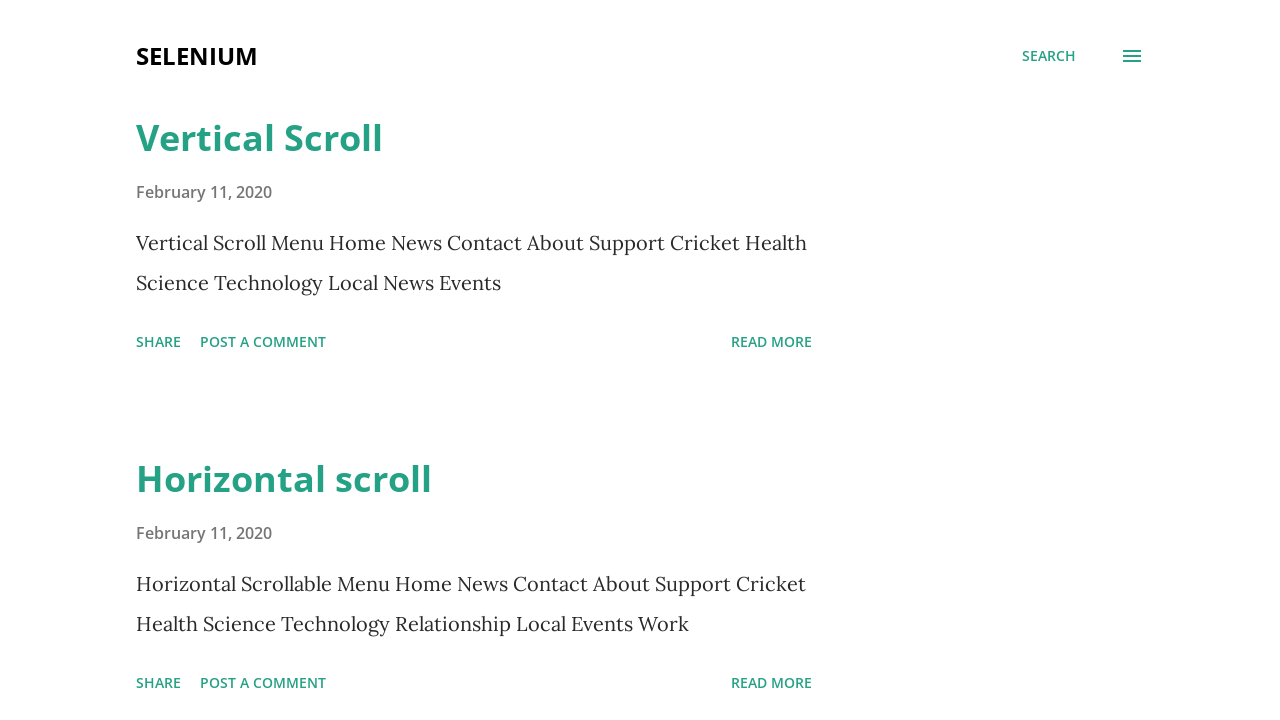

Maximized browser window to 1920x1080
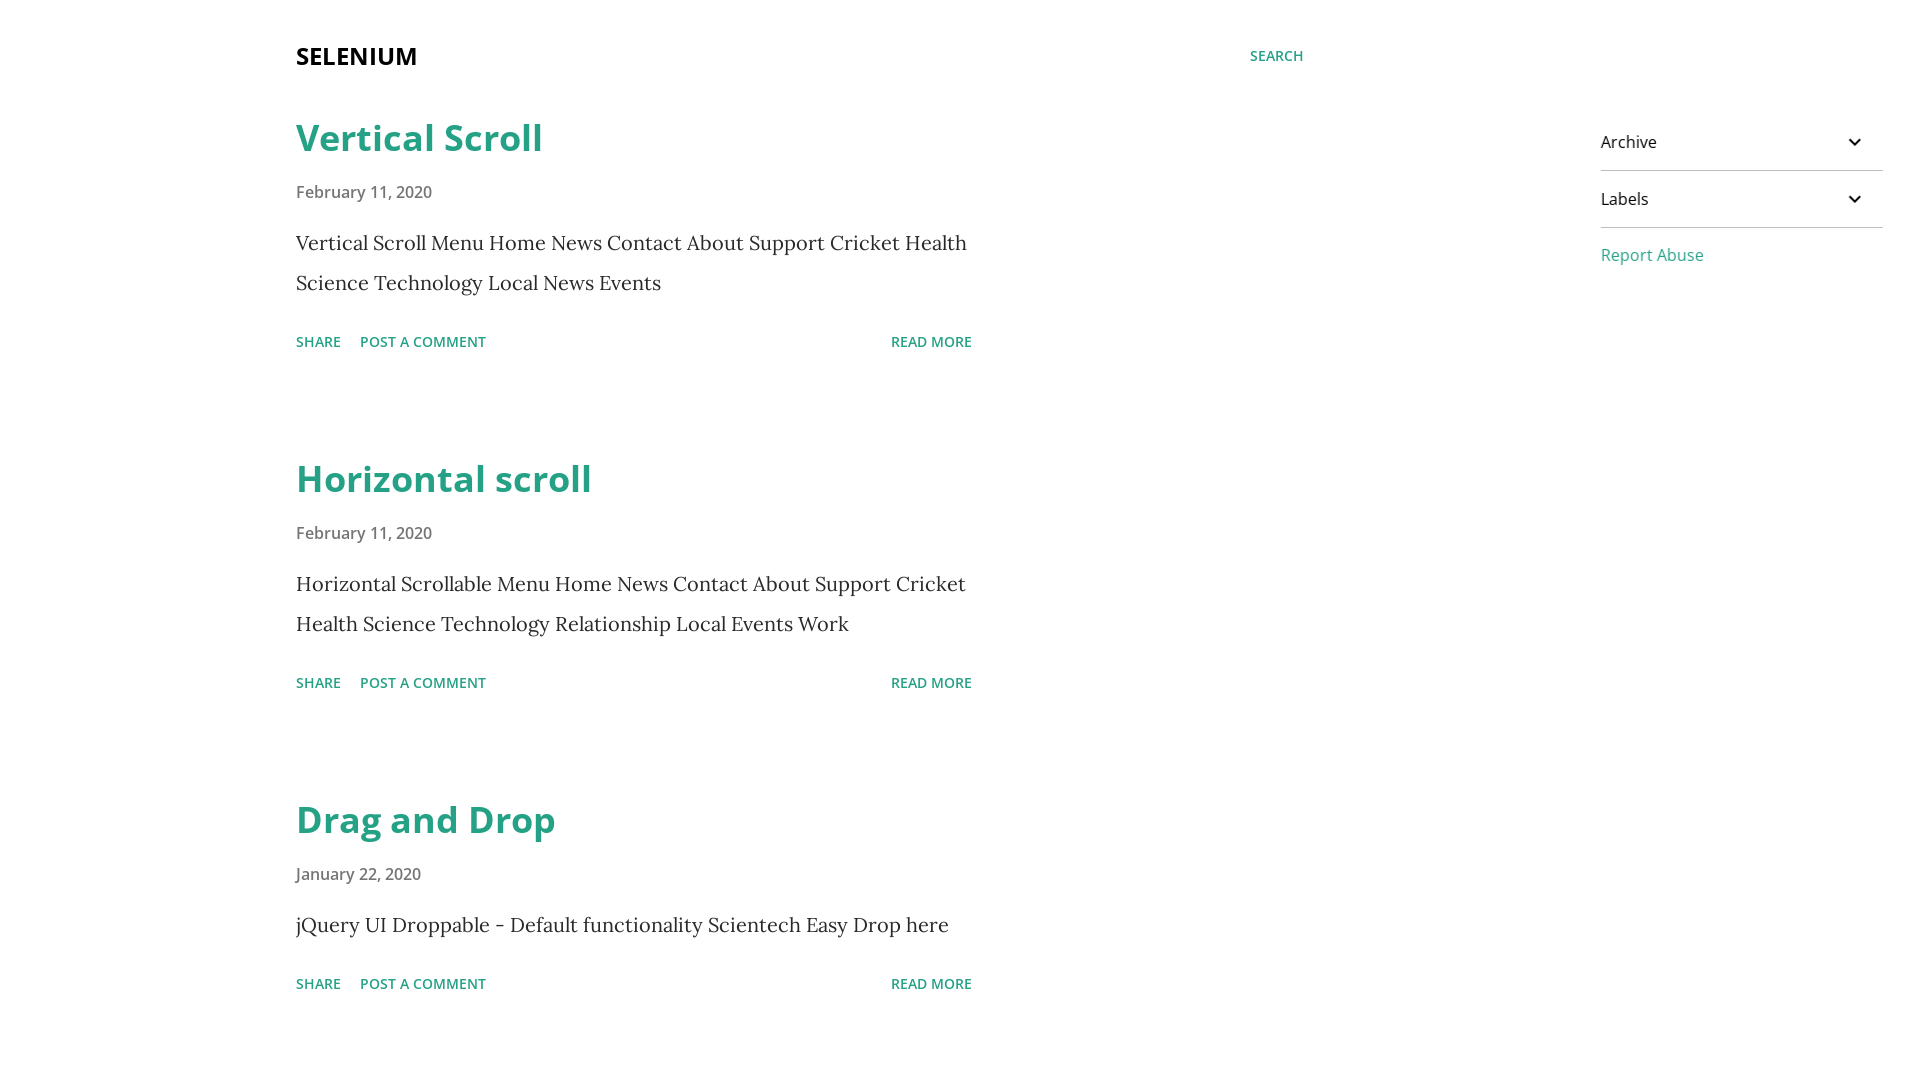

Waited 3 seconds for page to be visible
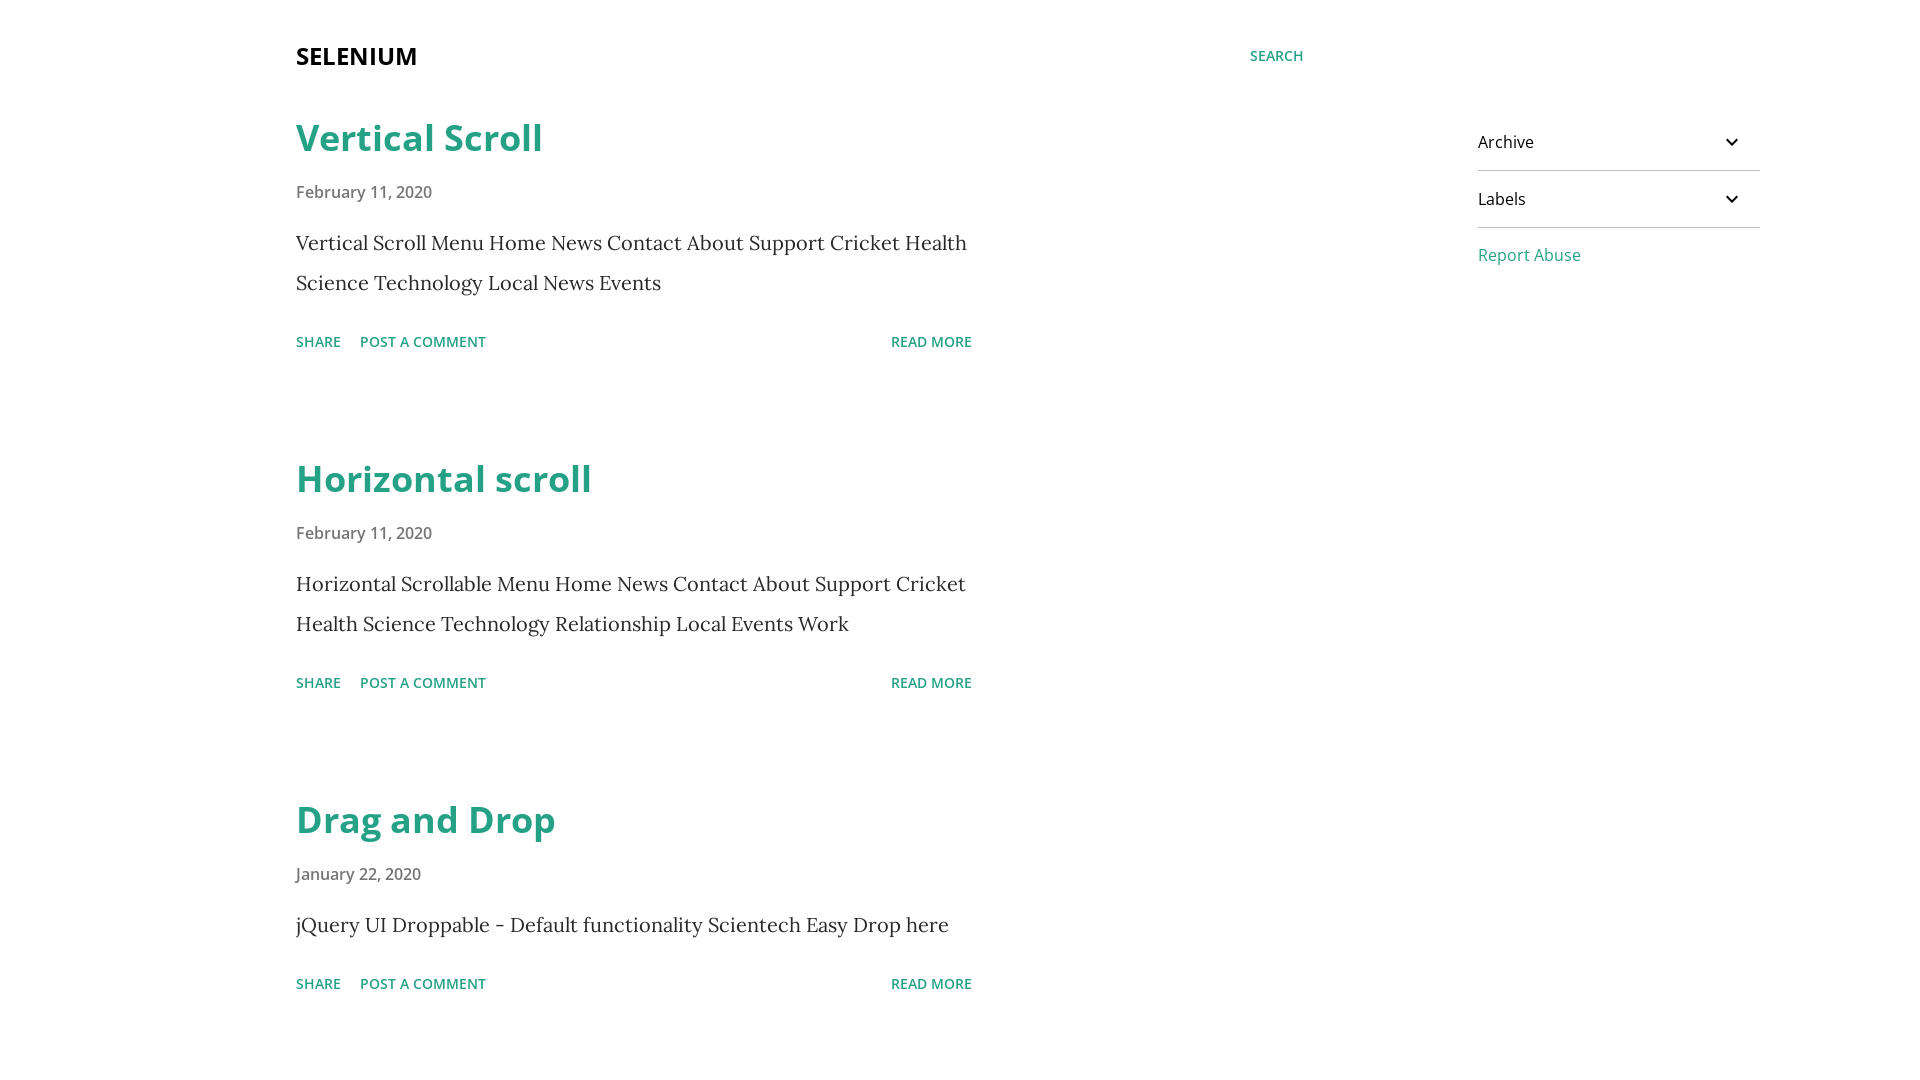

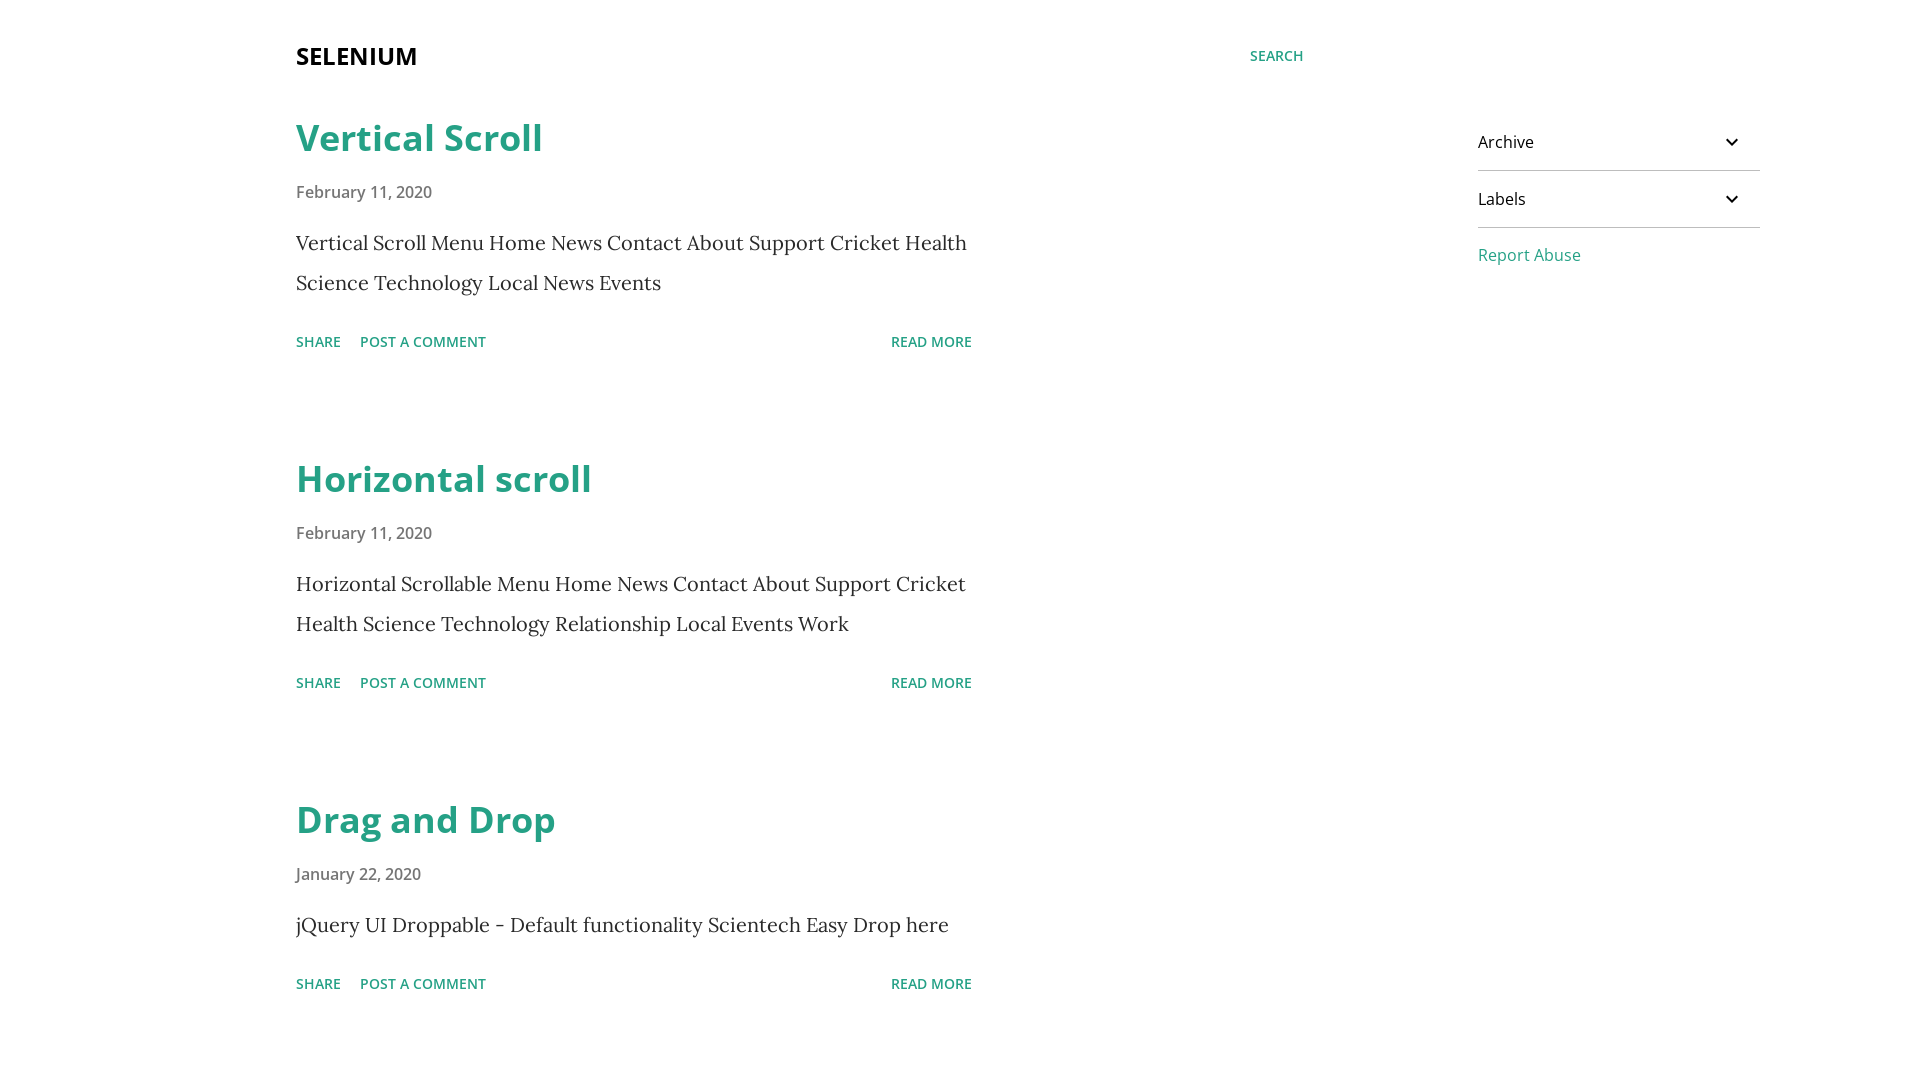